Tests a flight booking flow by selecting departure and destination cities, choosing a flight, and completing the purchase form with passenger details

Starting URL: https://blazedemo.com

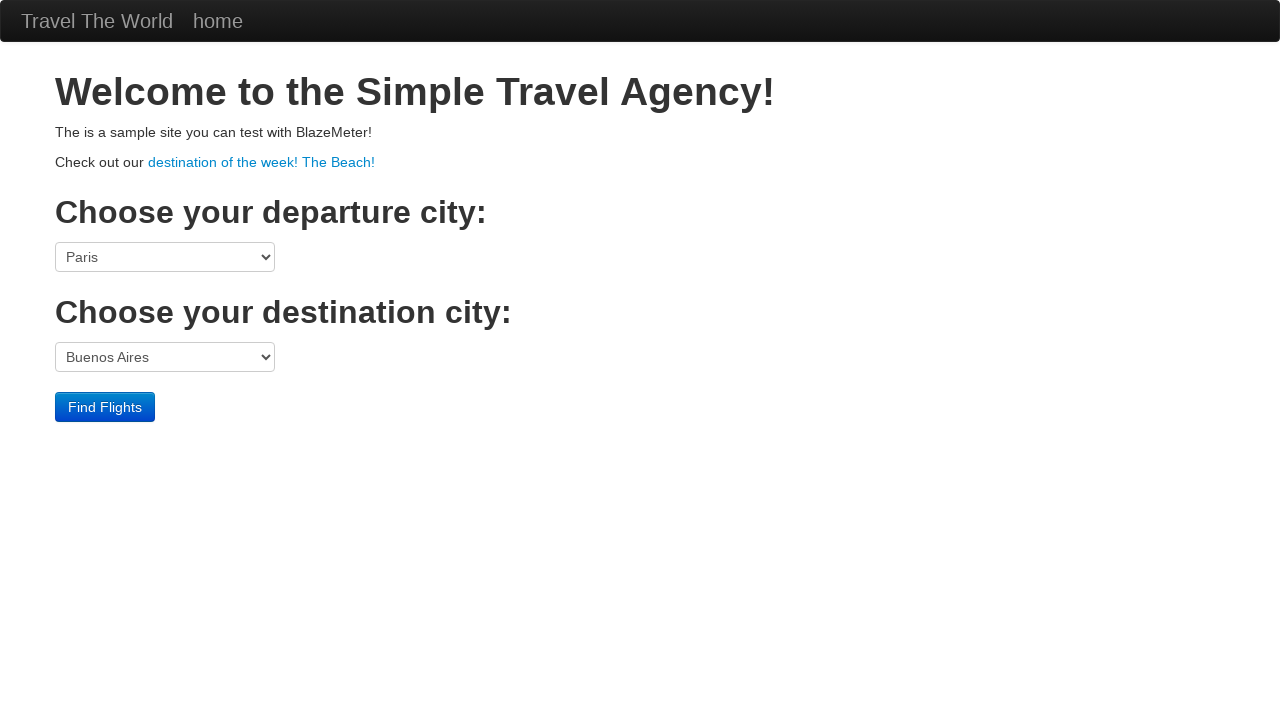

Selected Boston as departure city on select[name='fromPort']
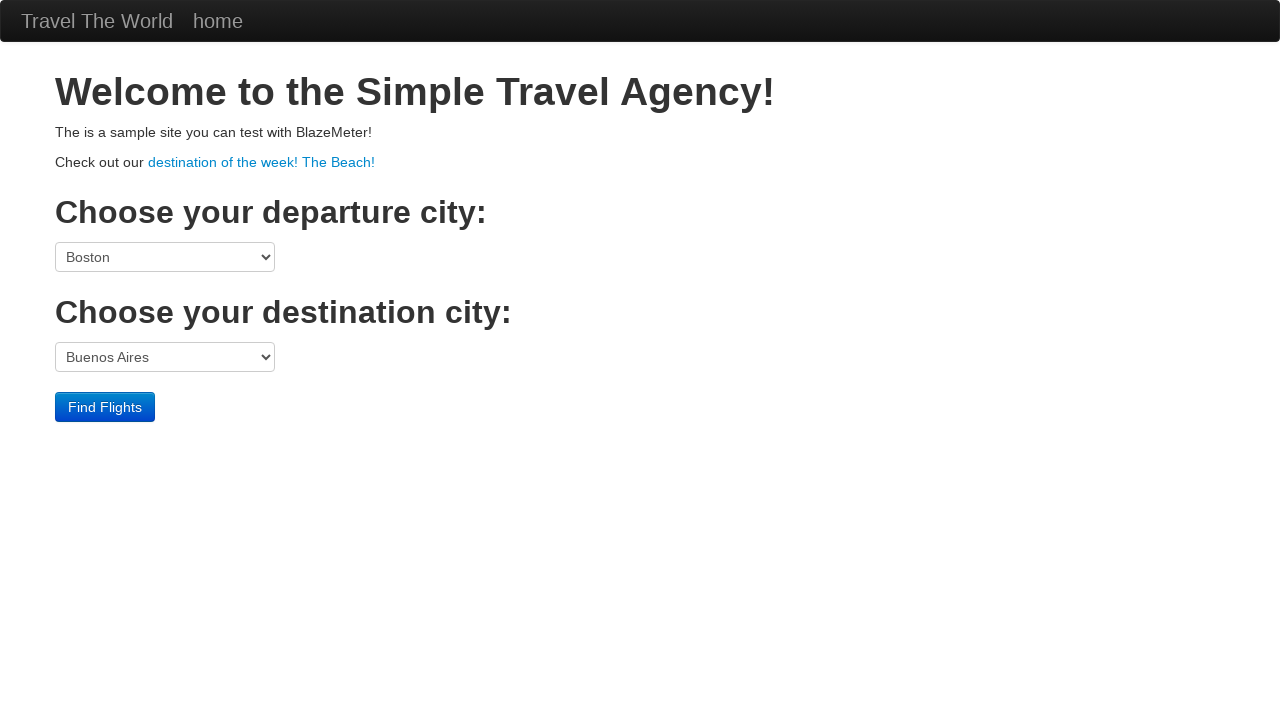

Selected London as destination city on select[name='toPort']
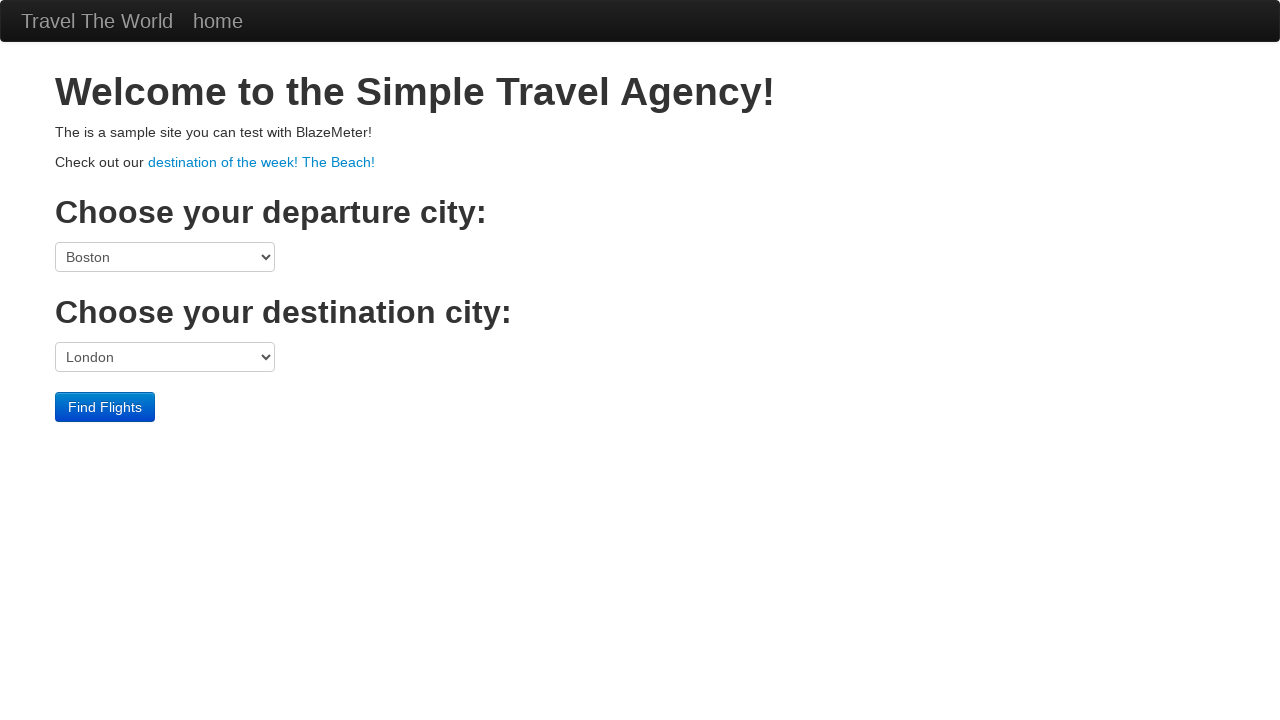

Clicked Find Flights button at (105, 407) on input[value='Find Flights']
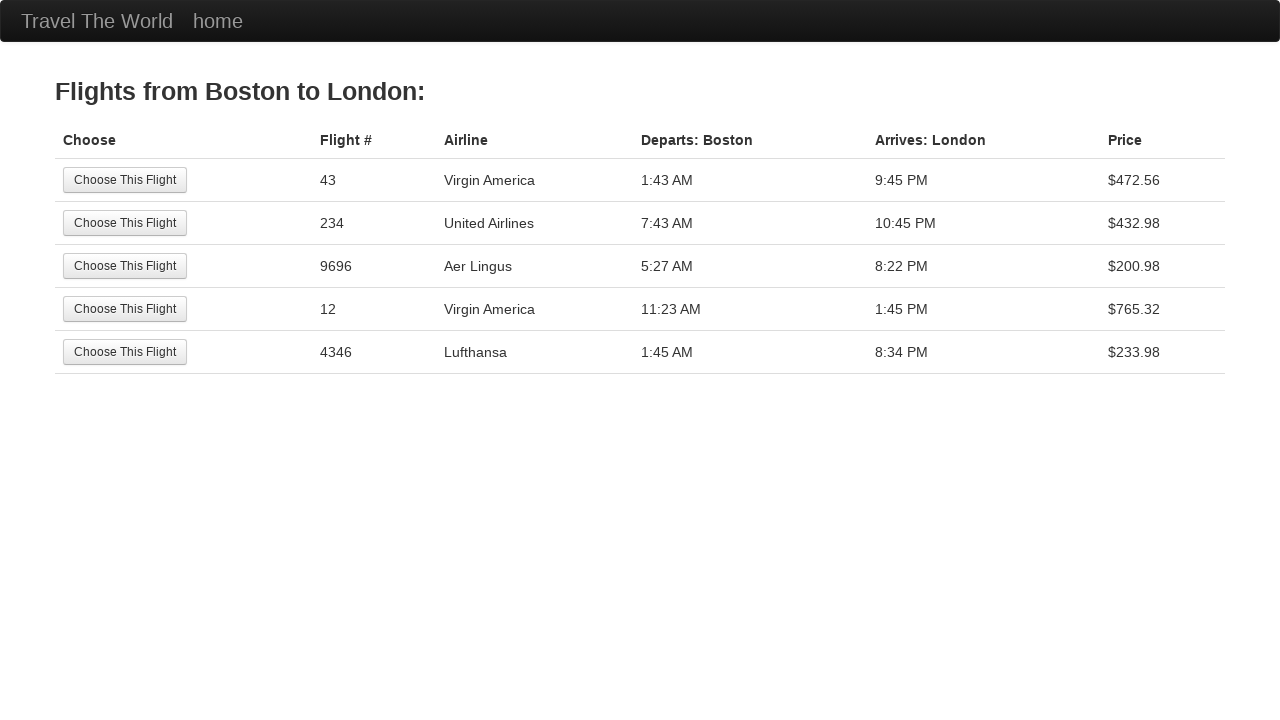

Selected the second flight option at (125, 223) on input[value='Choose This Flight'] >> nth=1
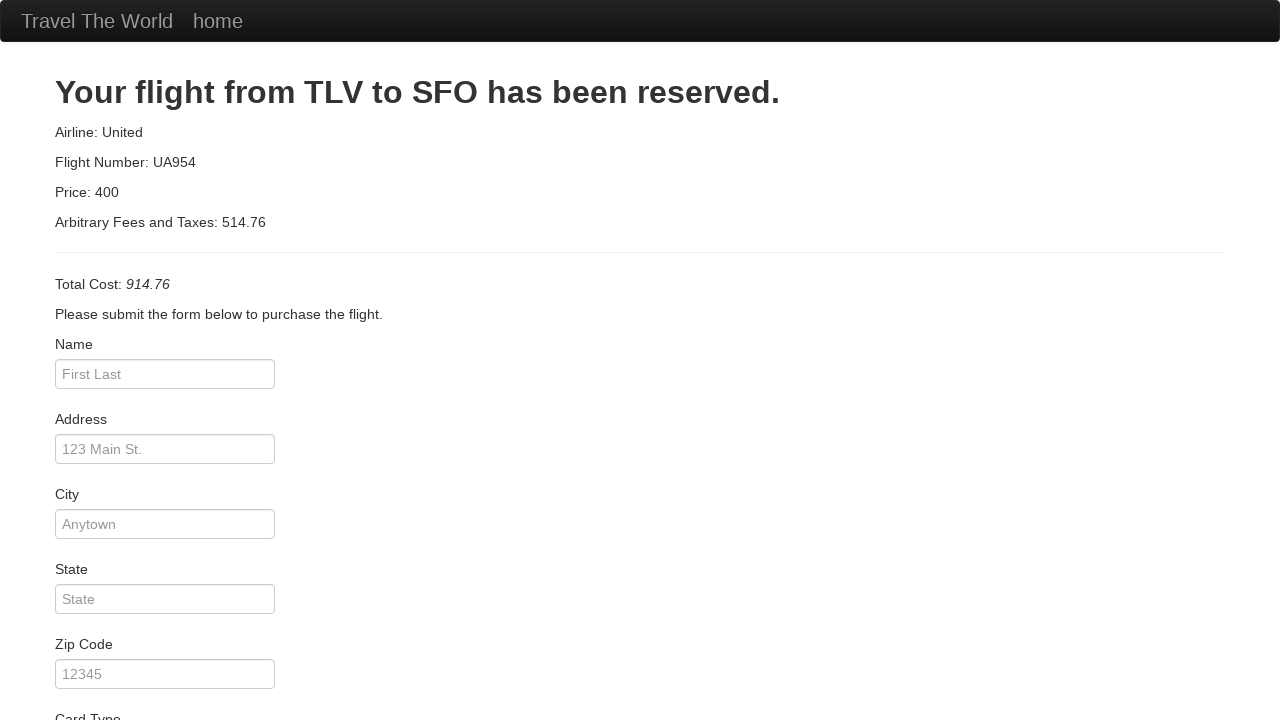

Entered passenger name 'Mark Test' on #inputName
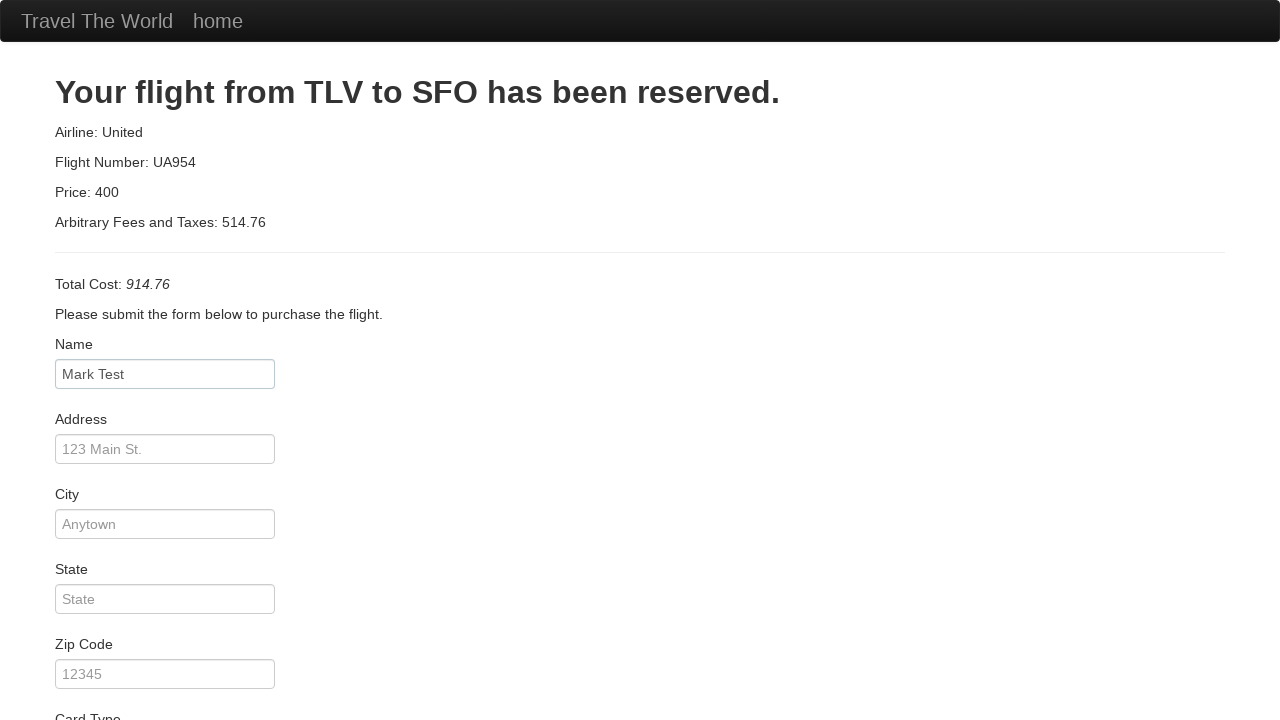

Entered address 'Pune' on #address
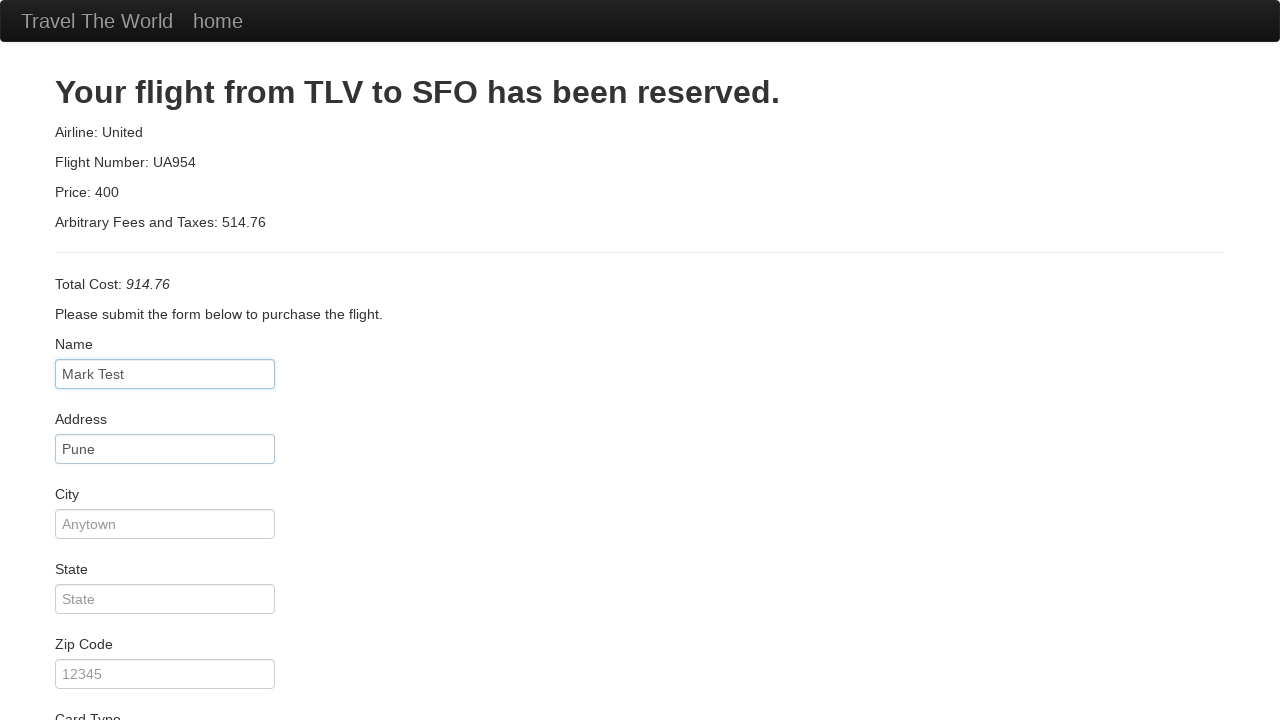

Entered city 'Pune' on #city
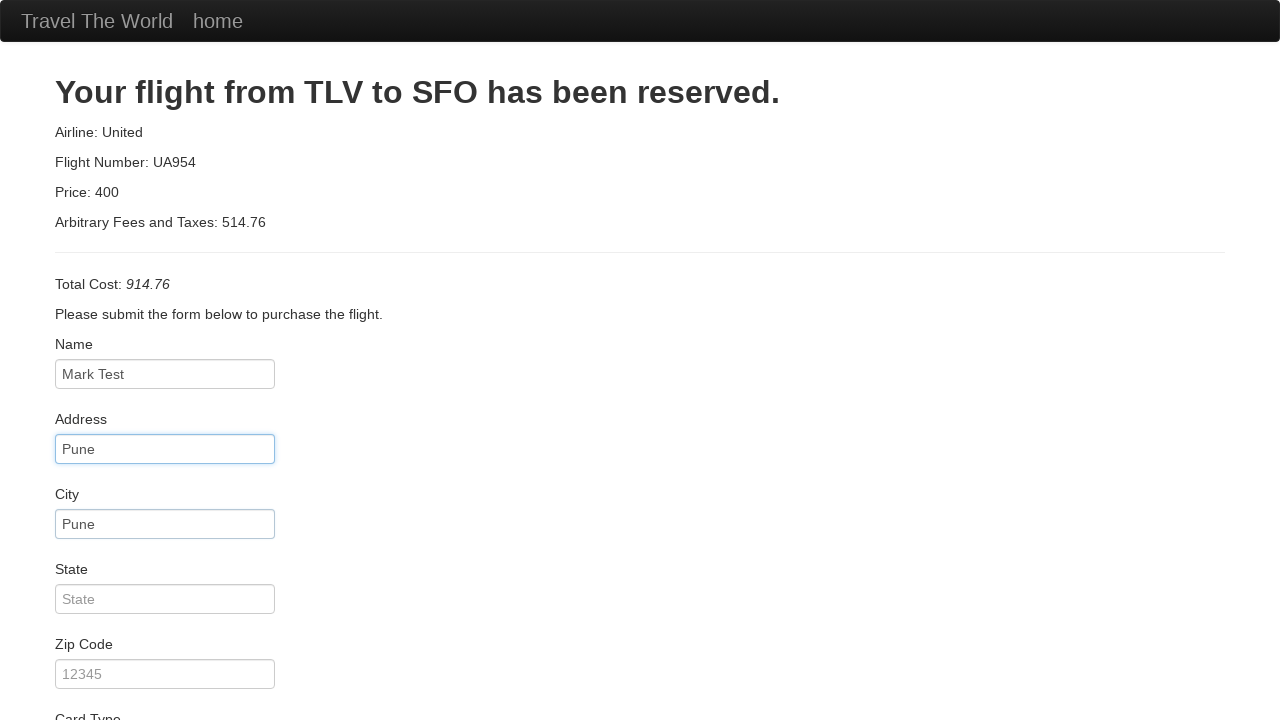

Entered state 'Maharashtra' on #state
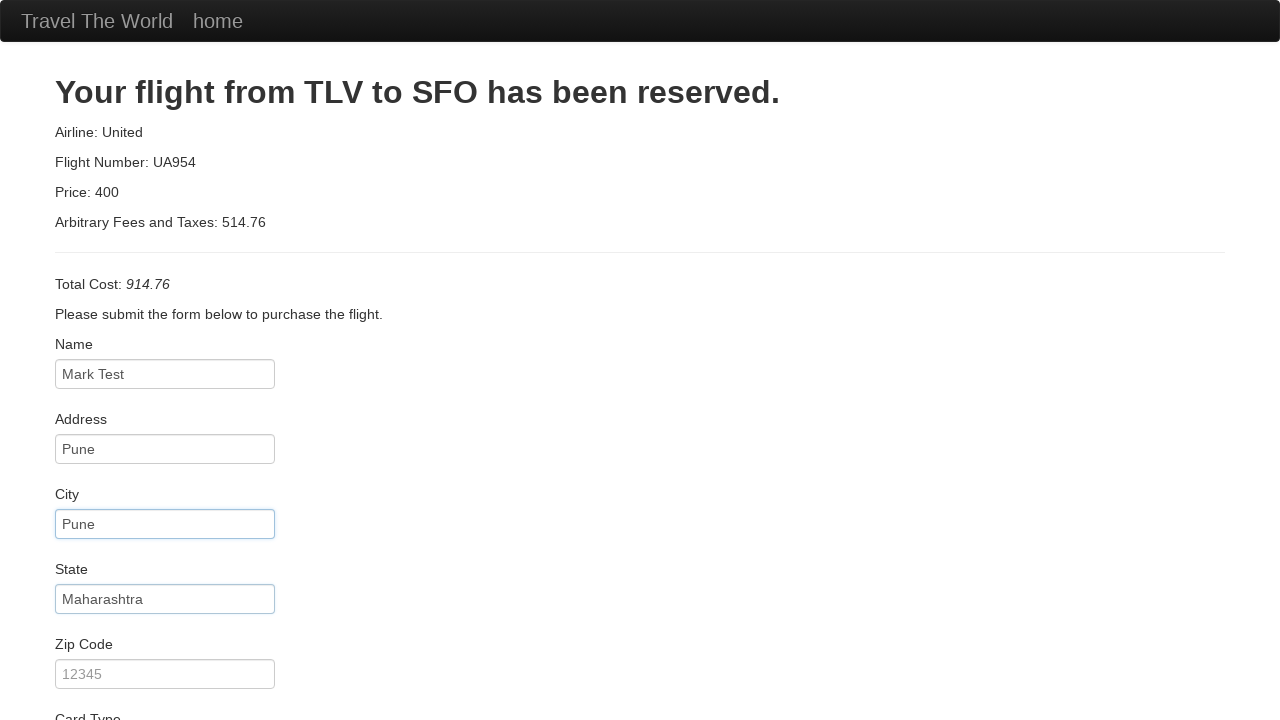

Entered zip code '232322' on #zipCode
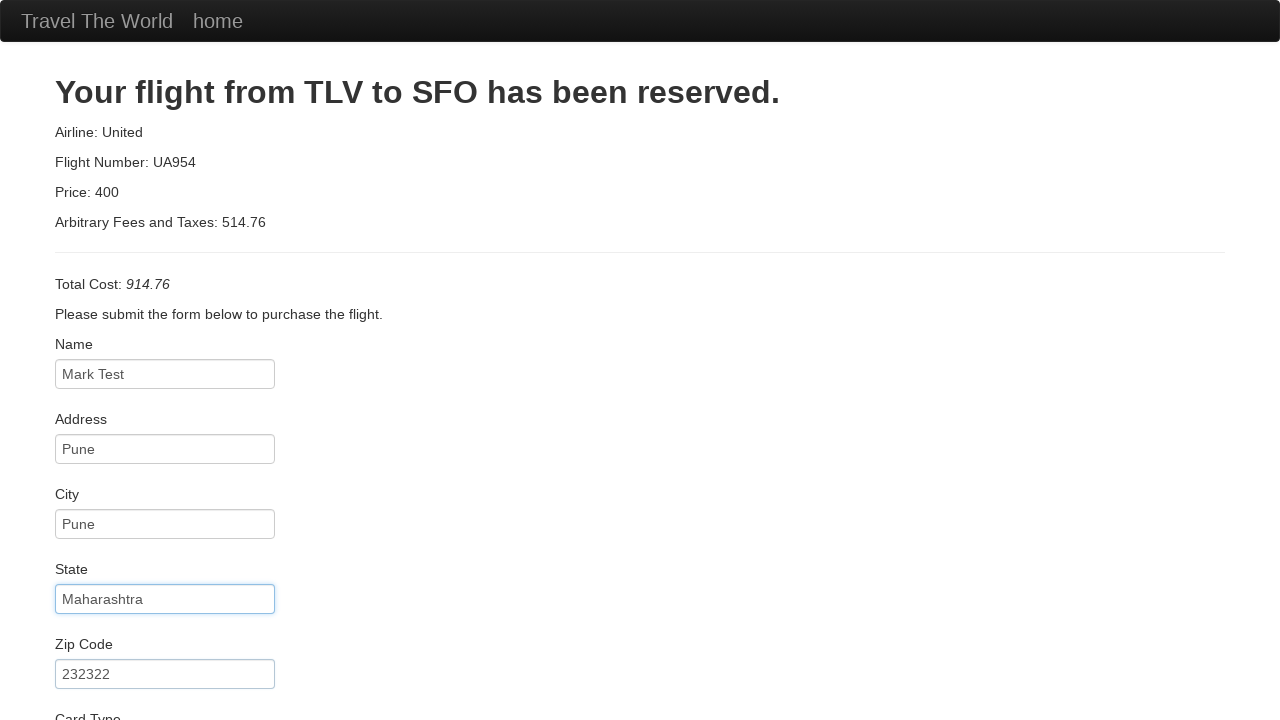

Entered credit card number on #creditCardNumber
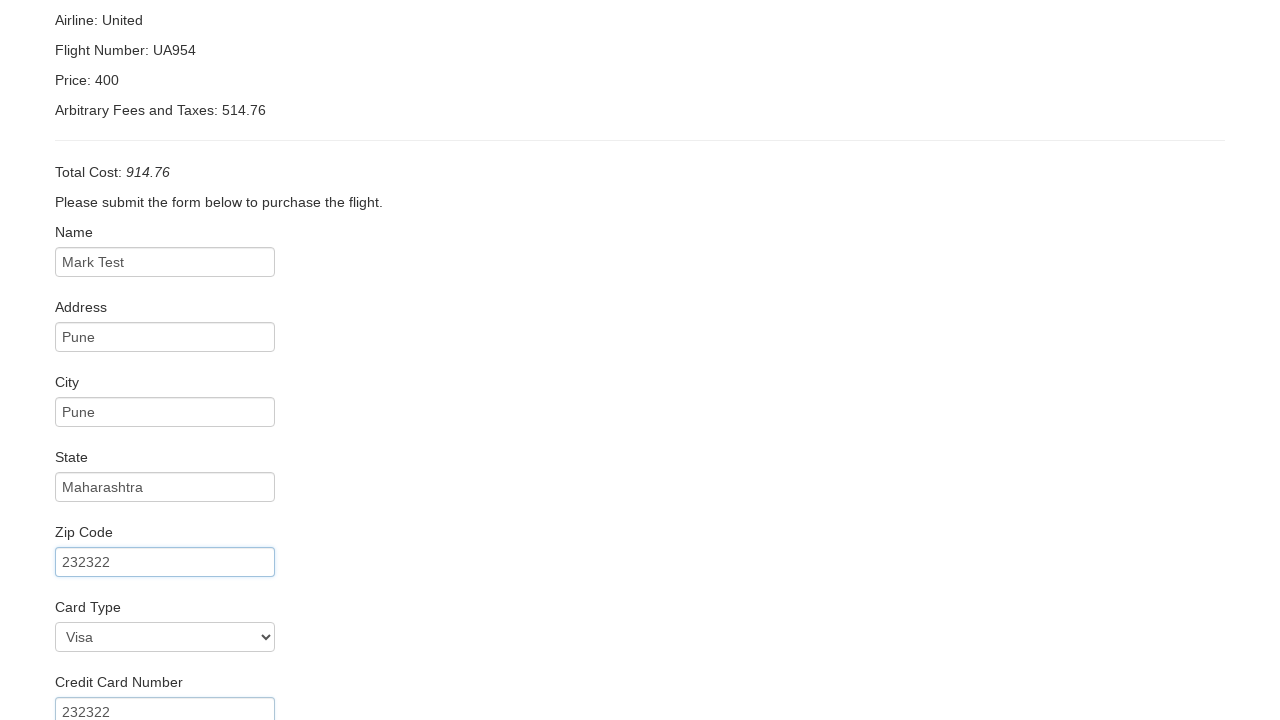

Cleared credit card month field on #creditCardMonth
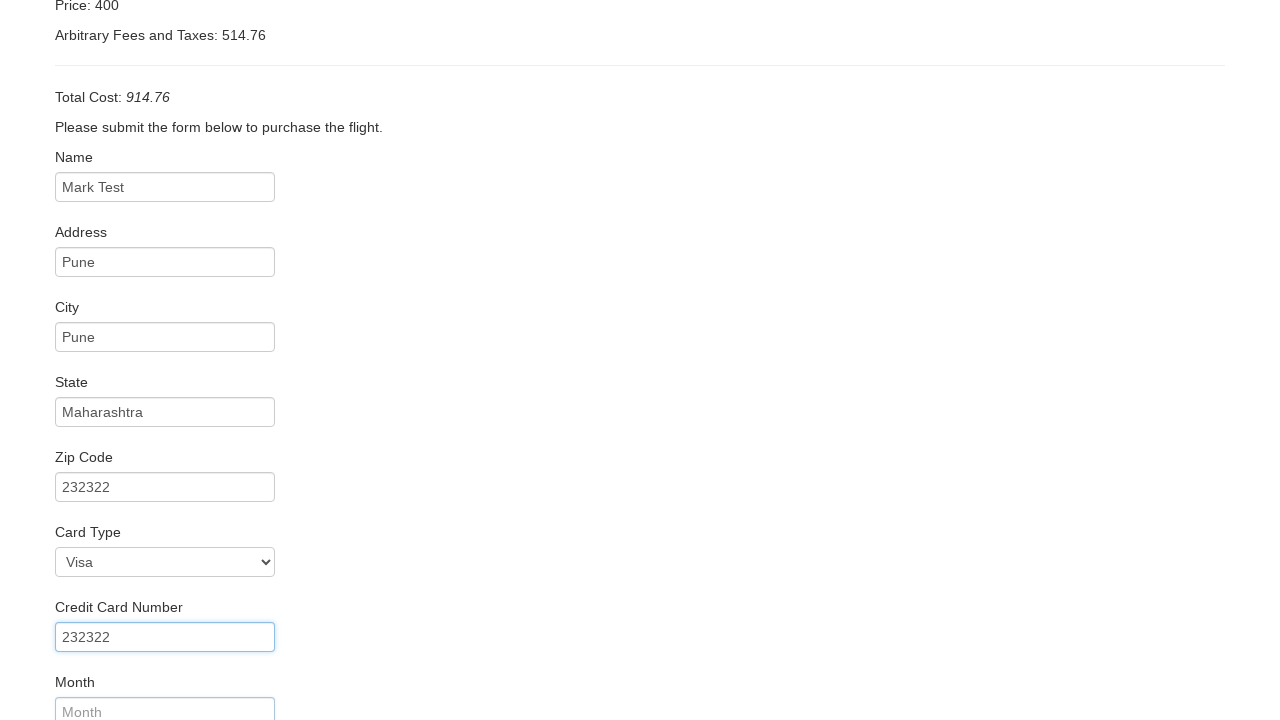

Entered credit card month '02' on #creditCardMonth
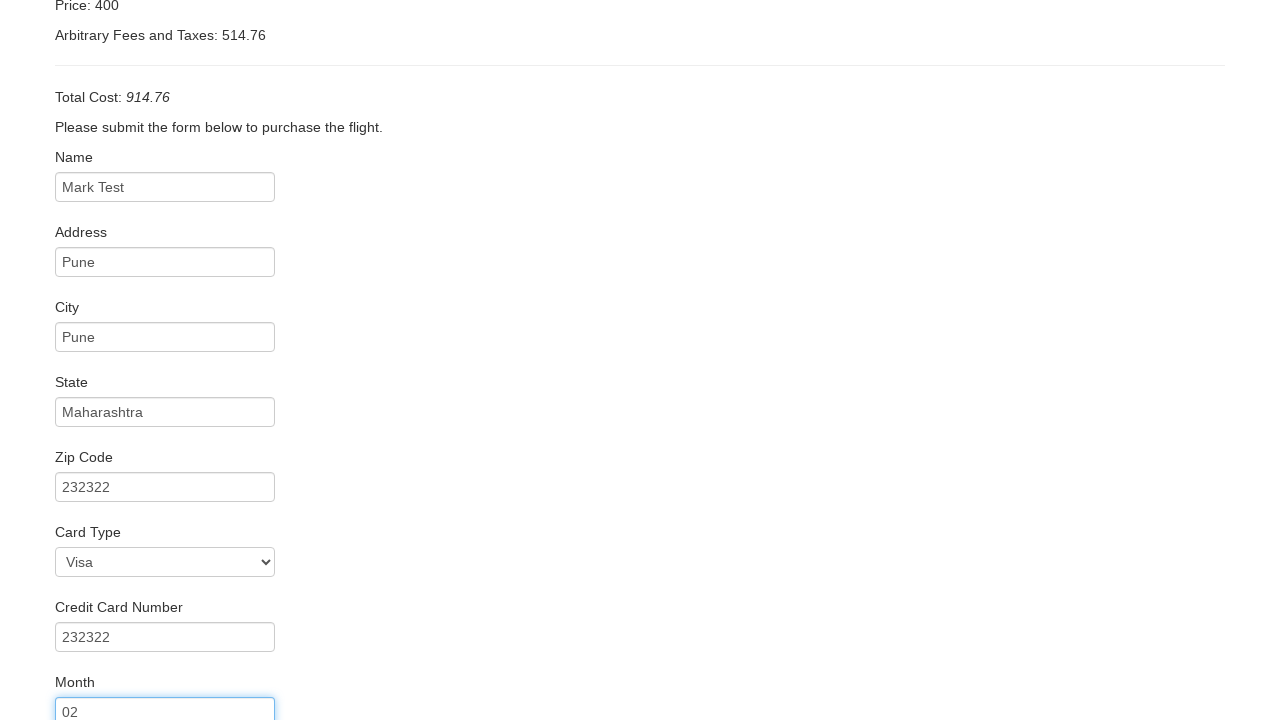

Cleared credit card year field on #creditCardYear
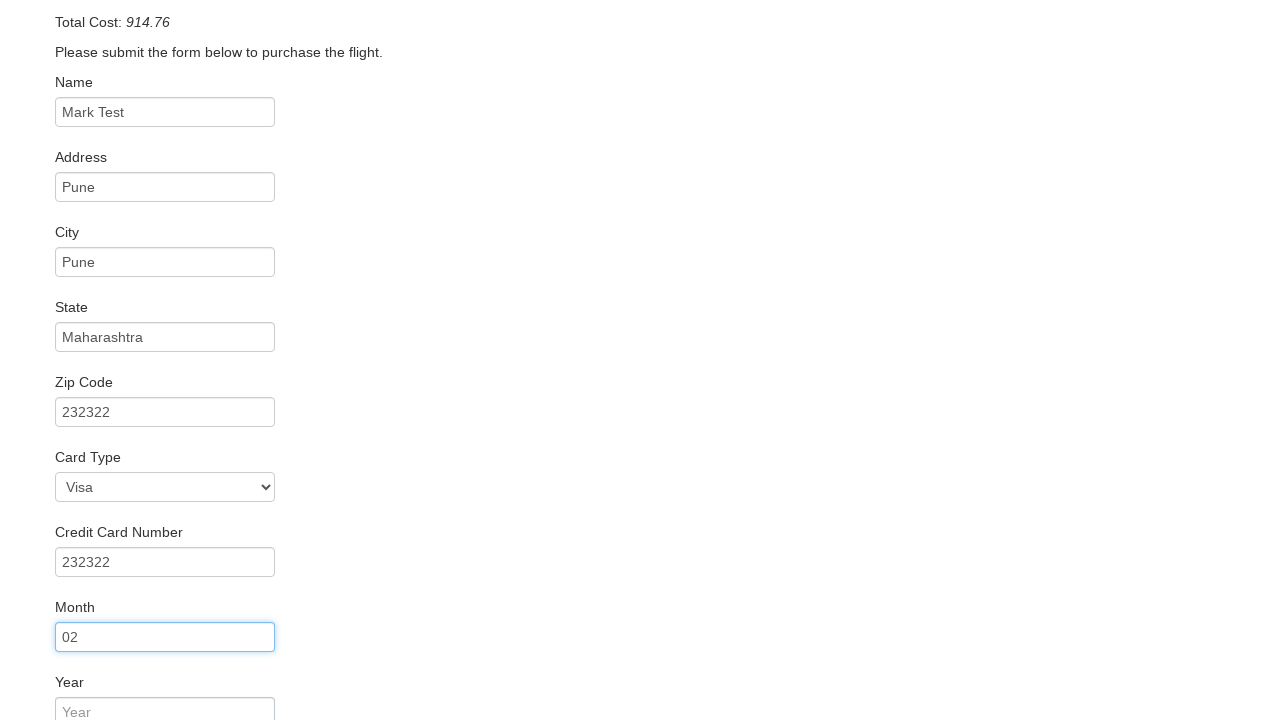

Entered credit card year '2021' on #creditCardYear
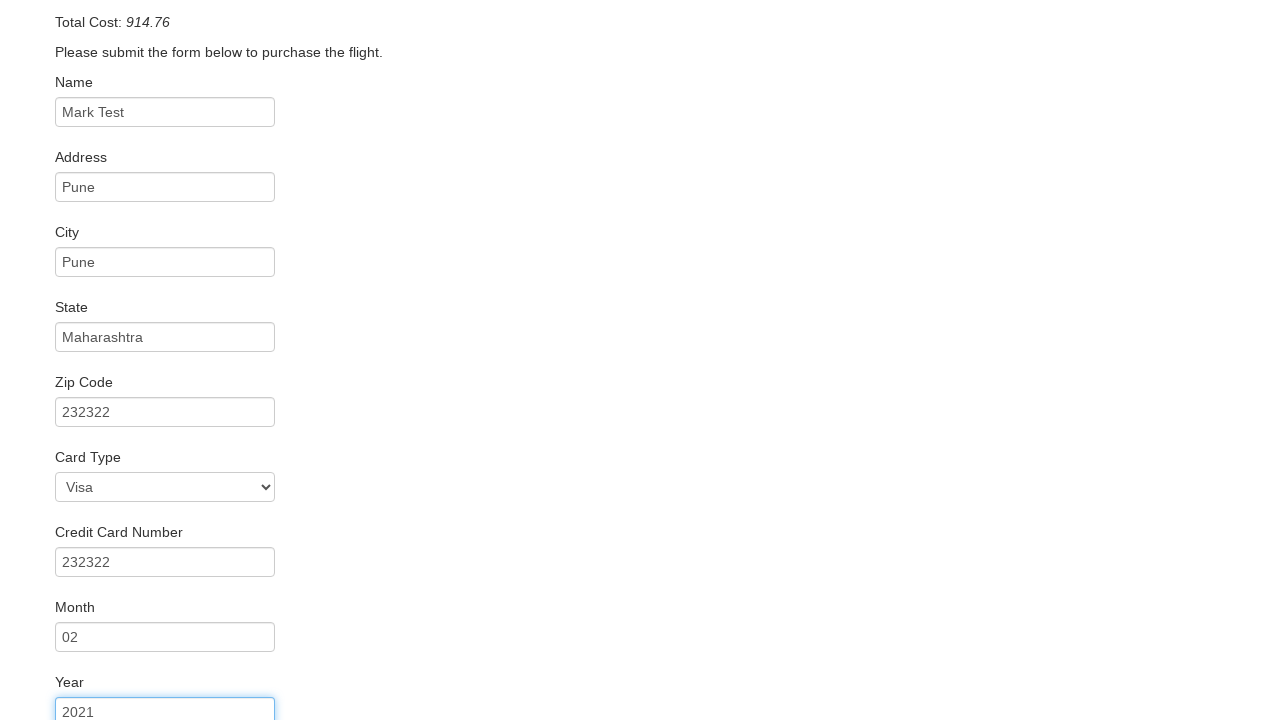

Entered name on card 'Mark Test' on #nameOnCard
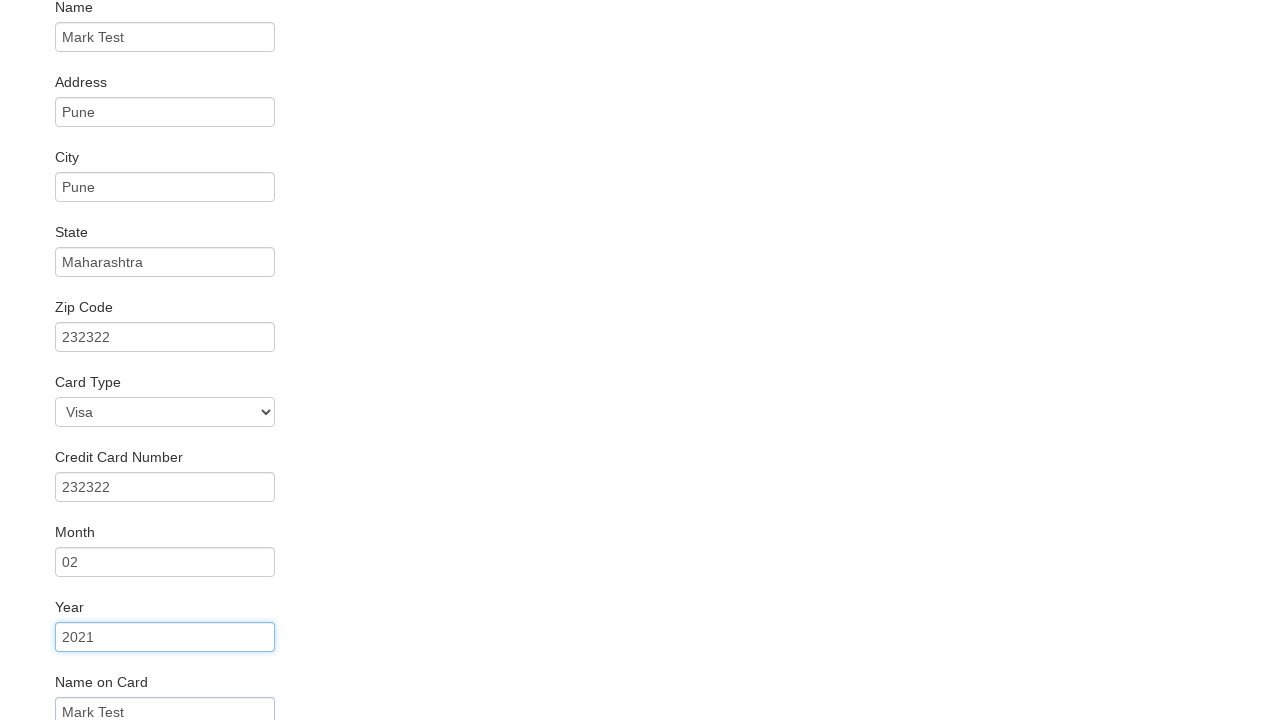

Clicked Purchase Flight button to complete booking at (118, 685) on input[value='Purchase Flight']
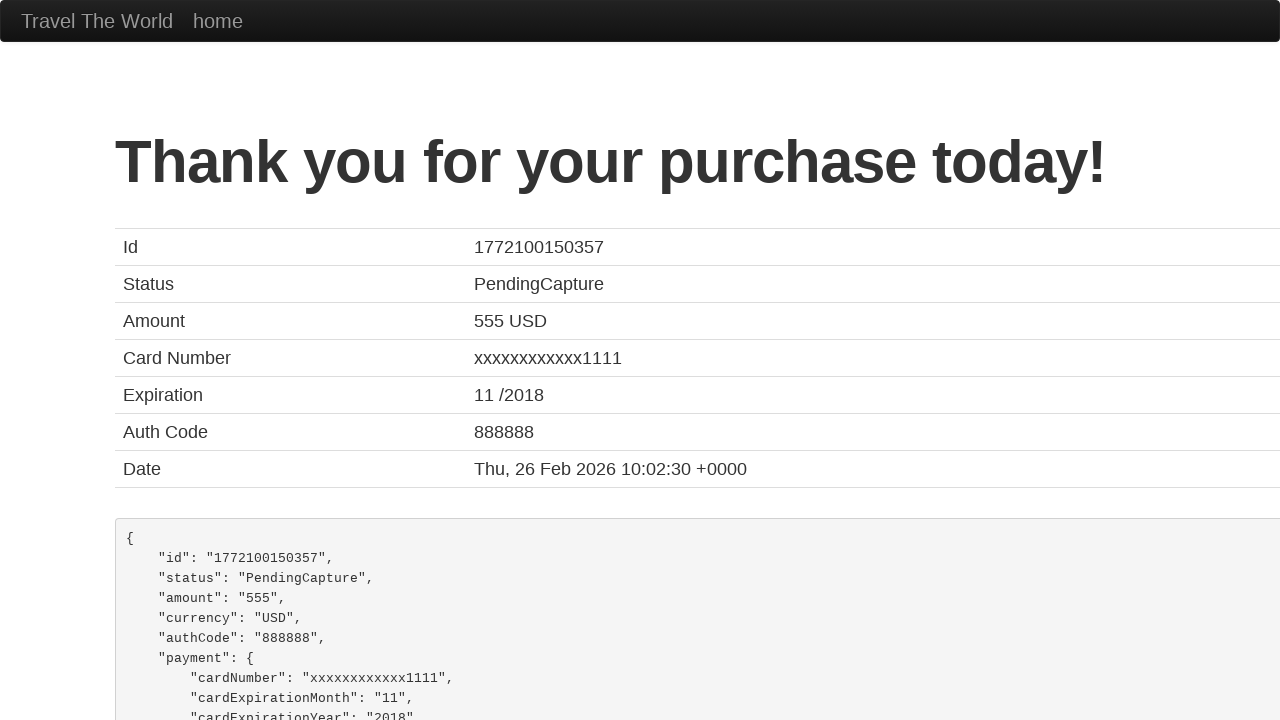

Booking confirmation page loaded successfully
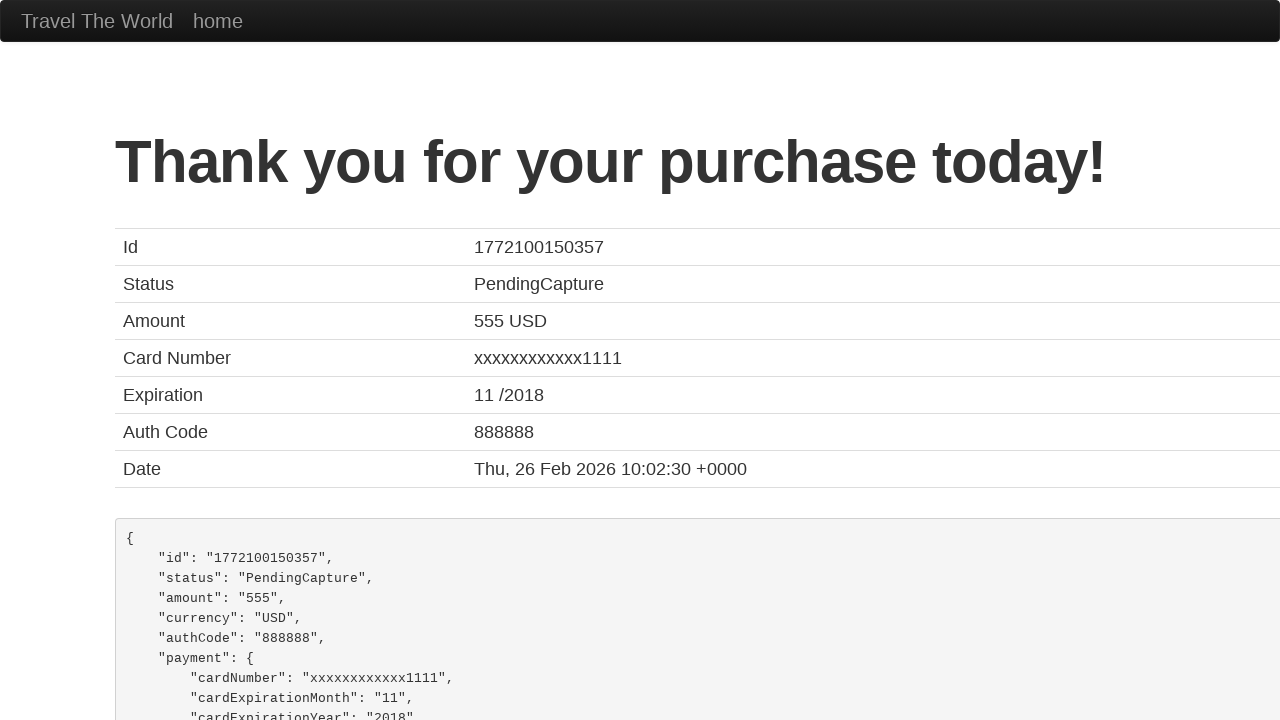

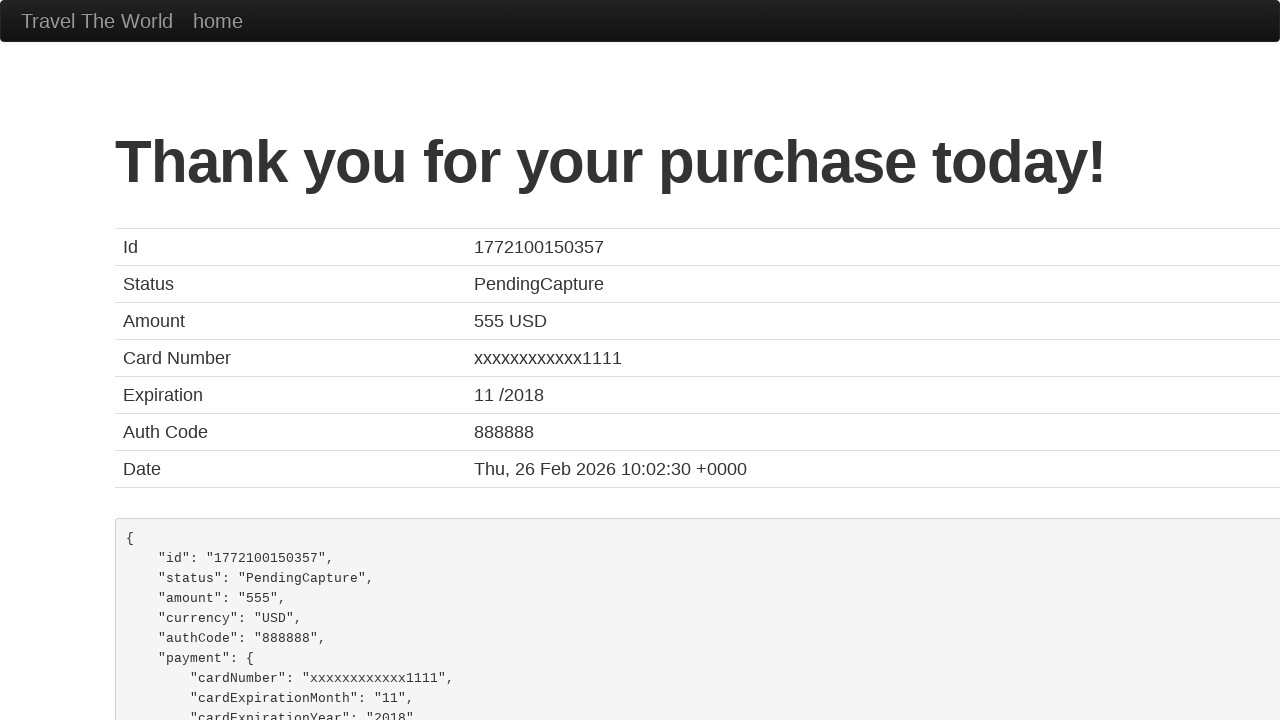